Tests mouse hover functionality and context menu interaction by hovering over an element and right-clicking on a revealed option

Starting URL: https://rahulshettyacademy.com/AutomationPractice/

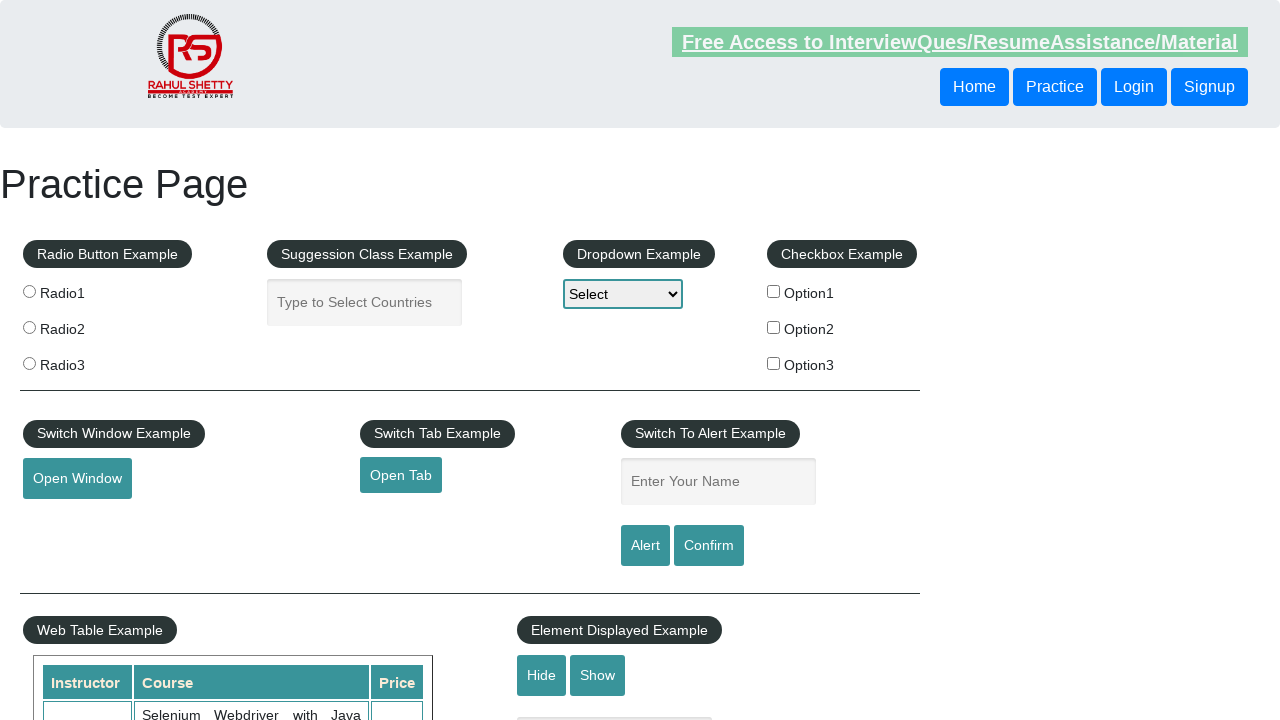

Hovered over mousehover element to reveal hidden options at (83, 361) on #mousehover
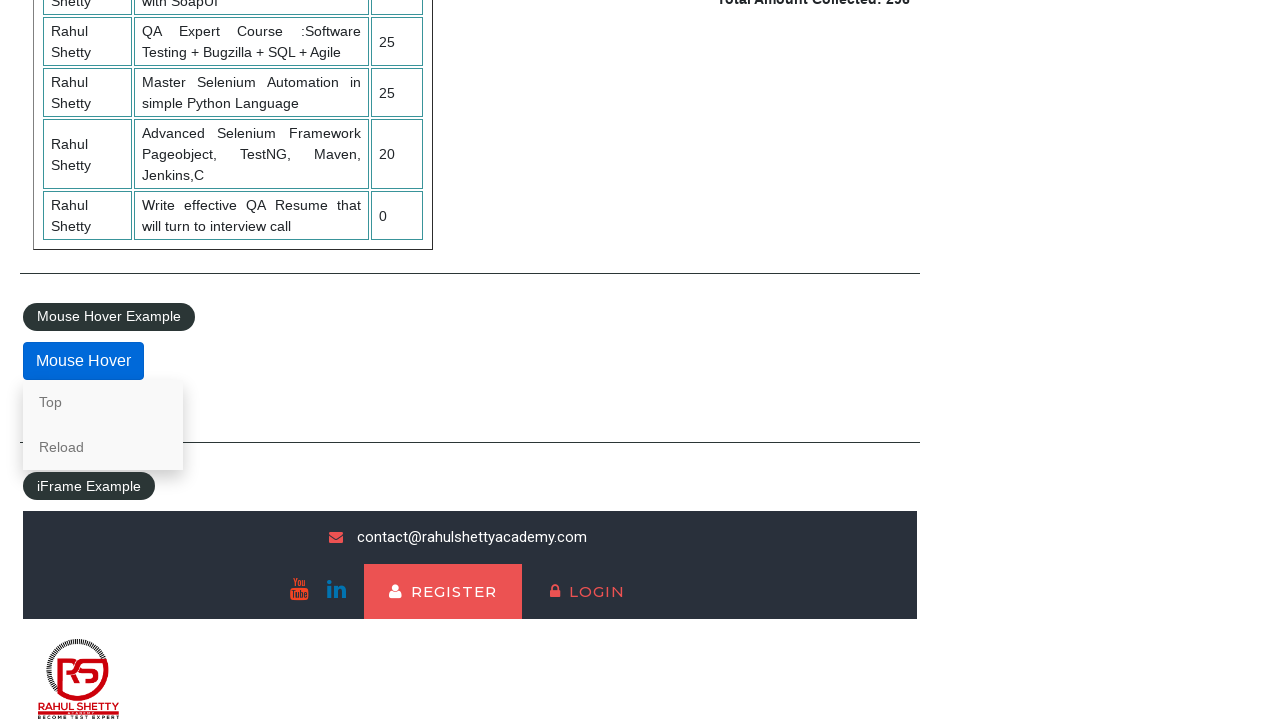

Right-clicked on the Top link revealed by hover at (103, 402) on text=Top
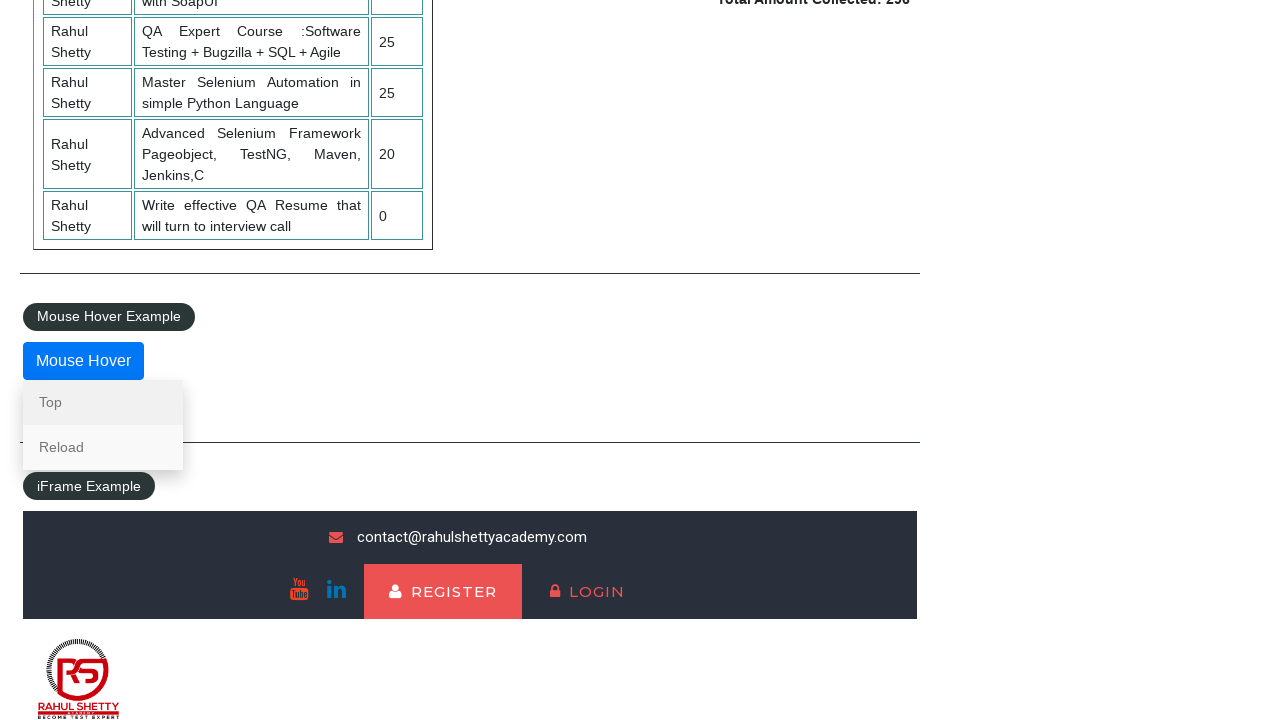

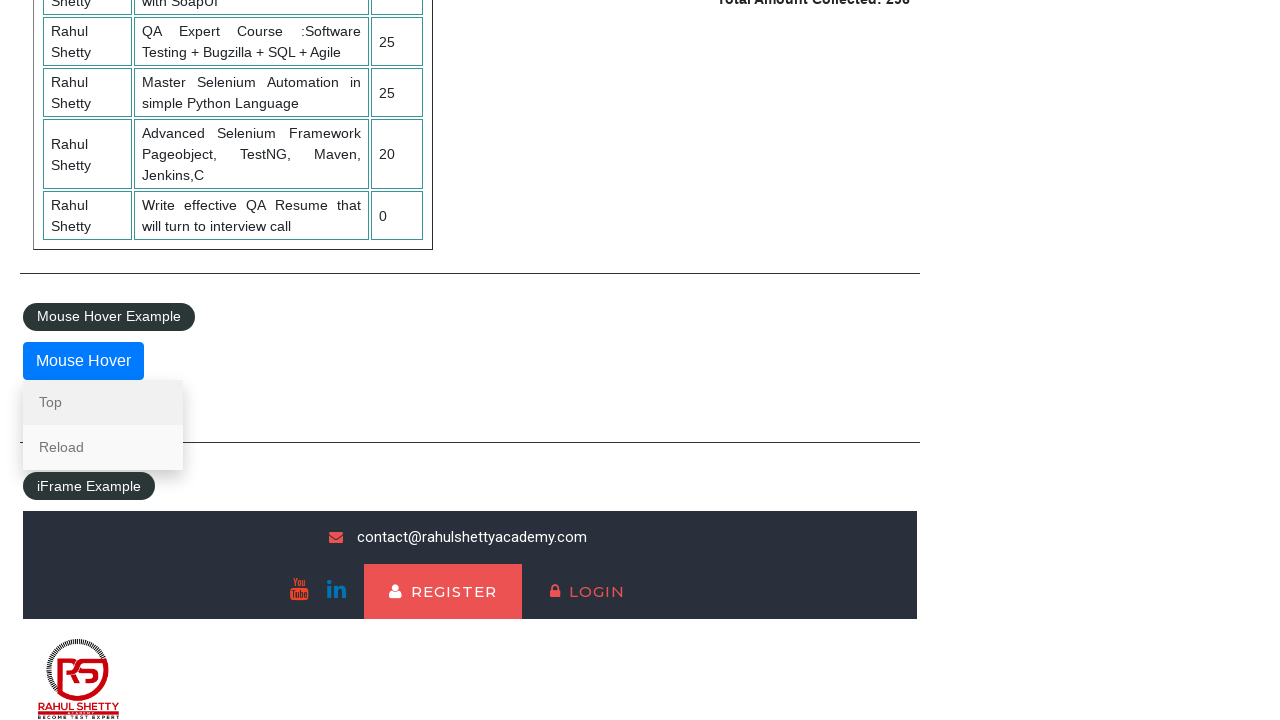